Opens a Sina finance stock page in headless mode to verify the page loads correctly

Starting URL: http://finance.sina.com.cn/realstock/company/sh000001/nc.shtml

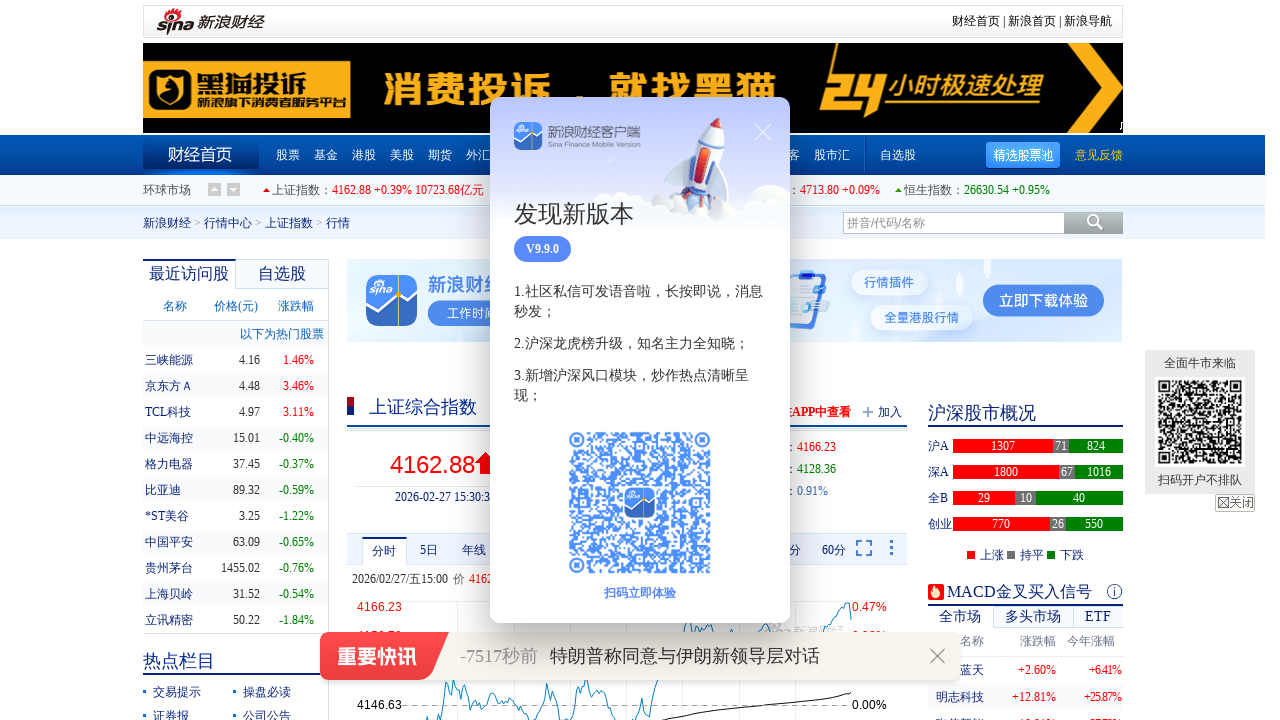

Sina finance stock page (sh000001) loaded and DOM content became interactive
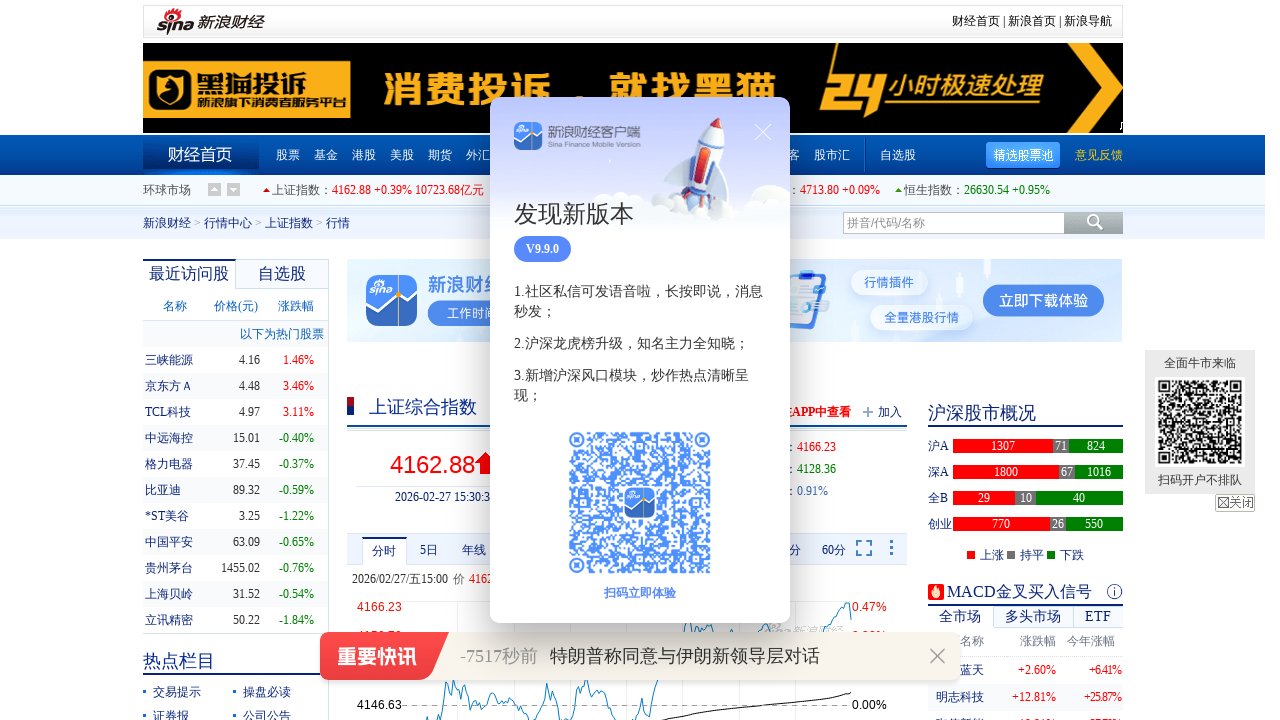

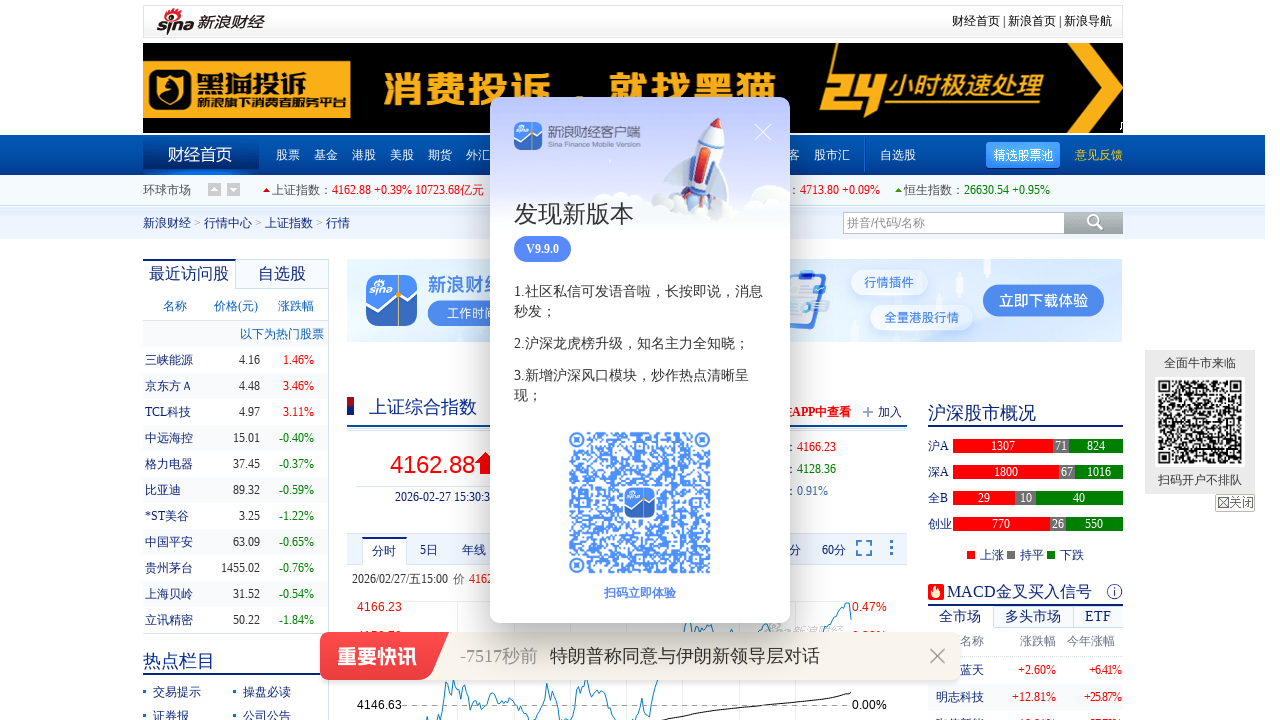